Navigates to a page, clicks a dynamically calculated link text (based on pi^e*10000), then fills out a form with personal information (first name, last name, city, country) and submits it.

Starting URL: http://suninjuly.github.io/find_link_text

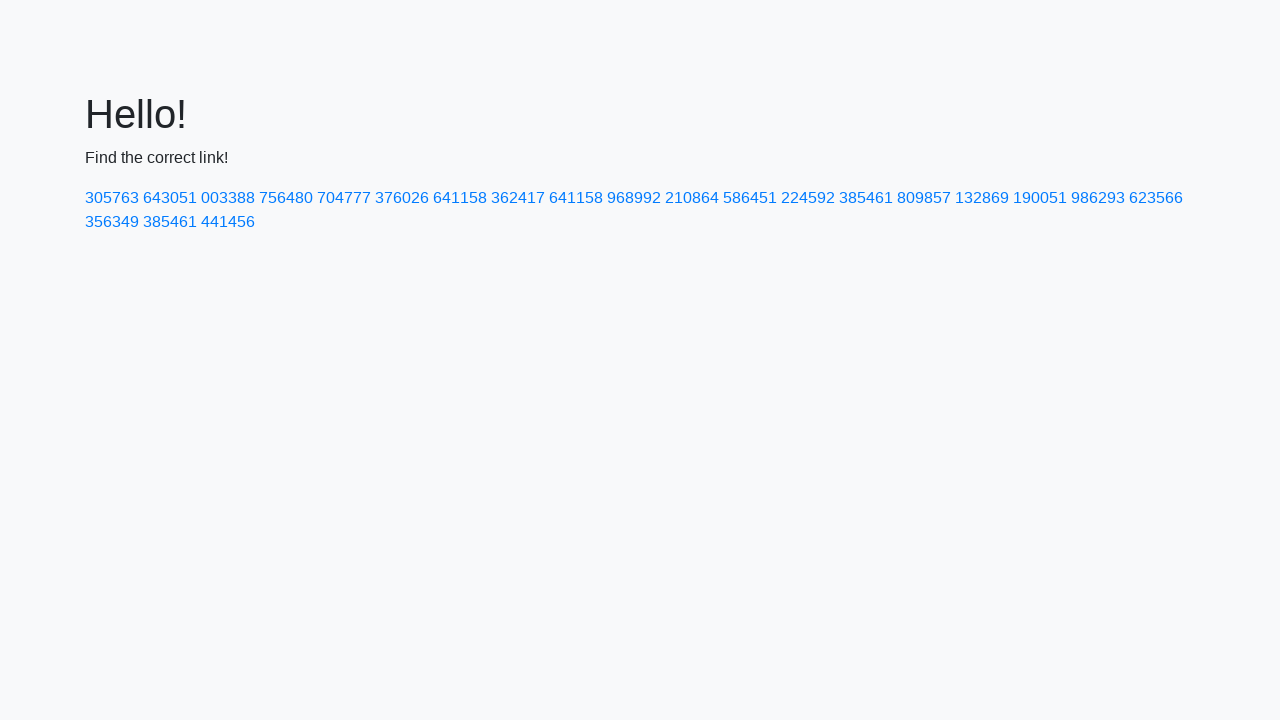

Clicked dynamically calculated link with text '224592' (pi^e * 10000) at (808, 198) on text=224592
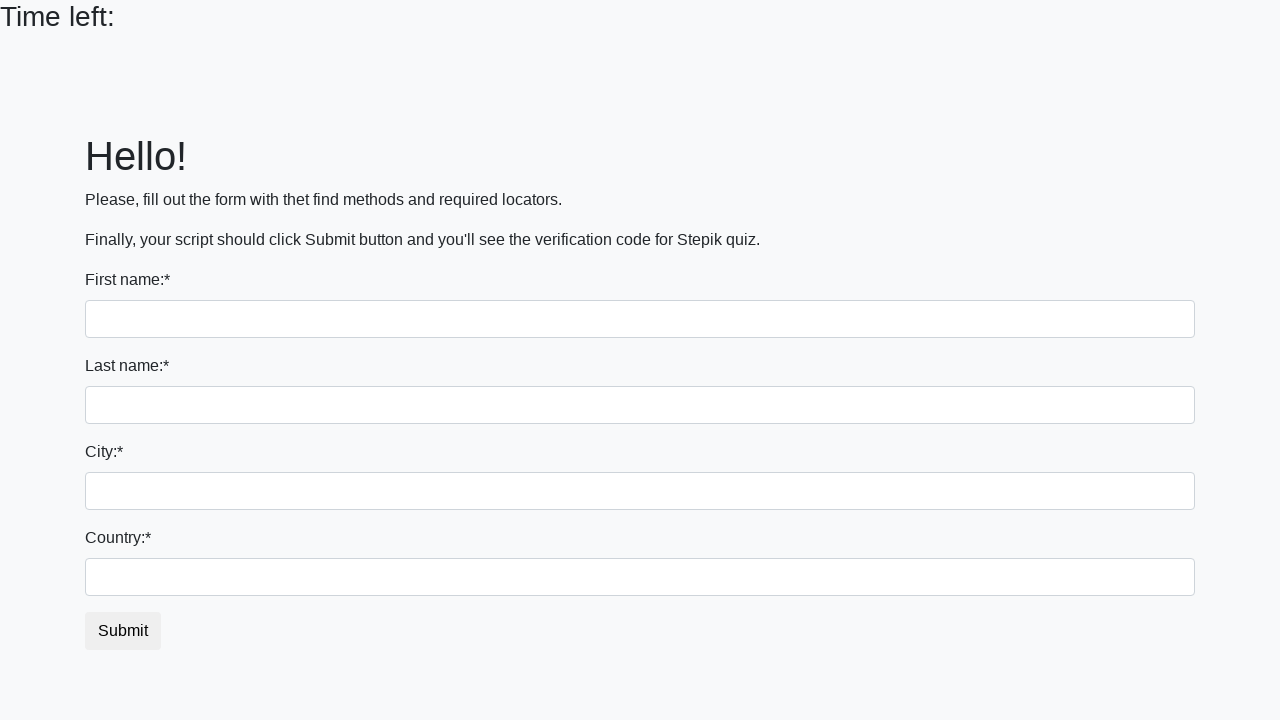

Filled first name field with 'Ivan' on input
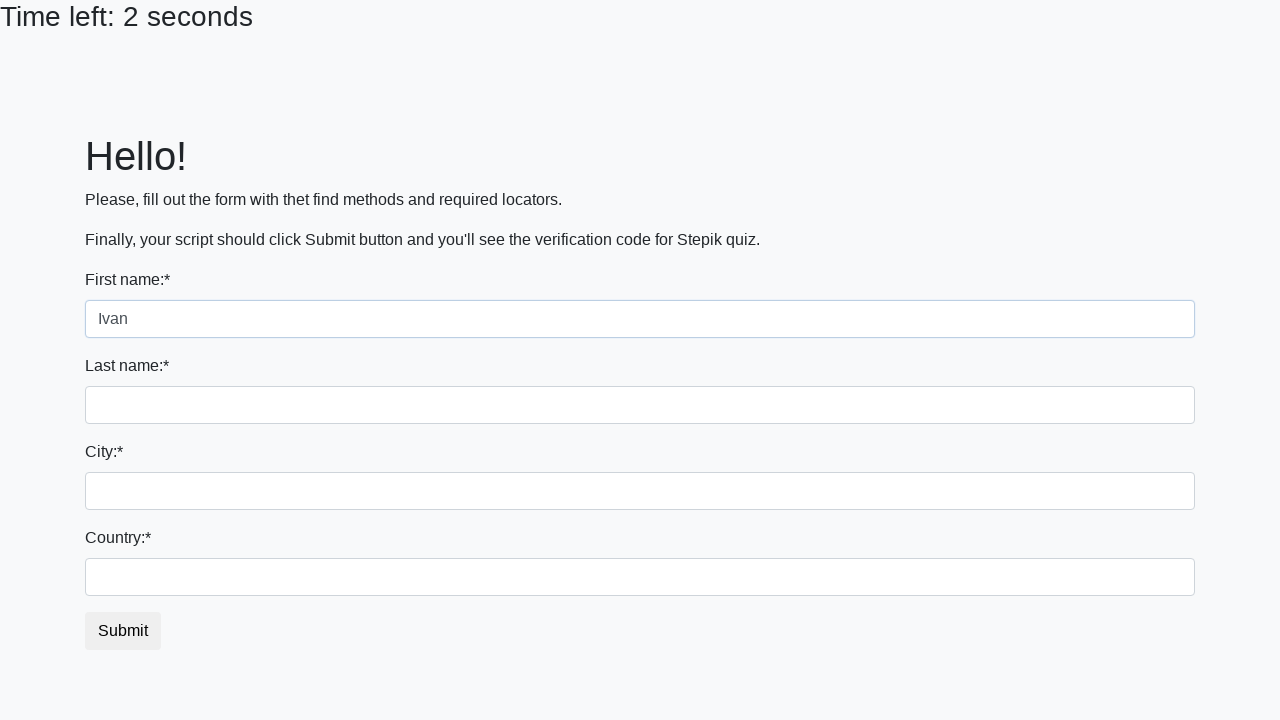

Filled last name field with 'Petrov' on input[name='last_name']
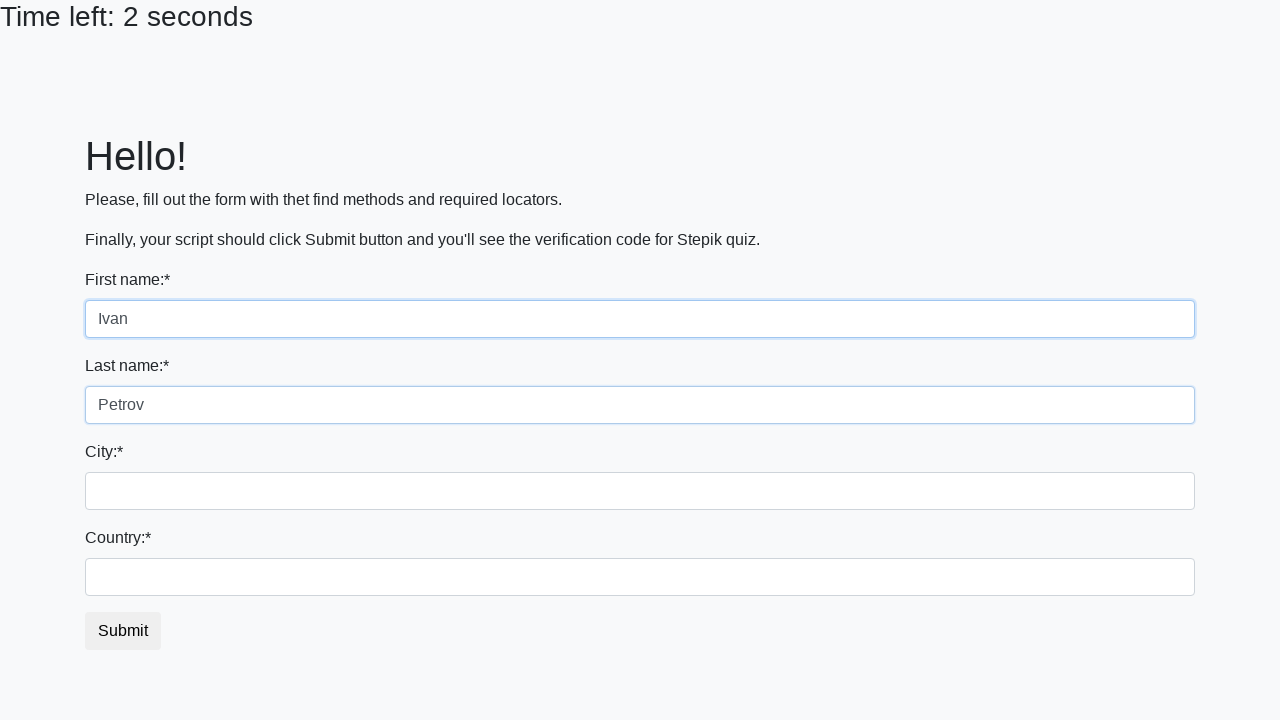

Filled city field with 'Smolensk' on .form-control.city
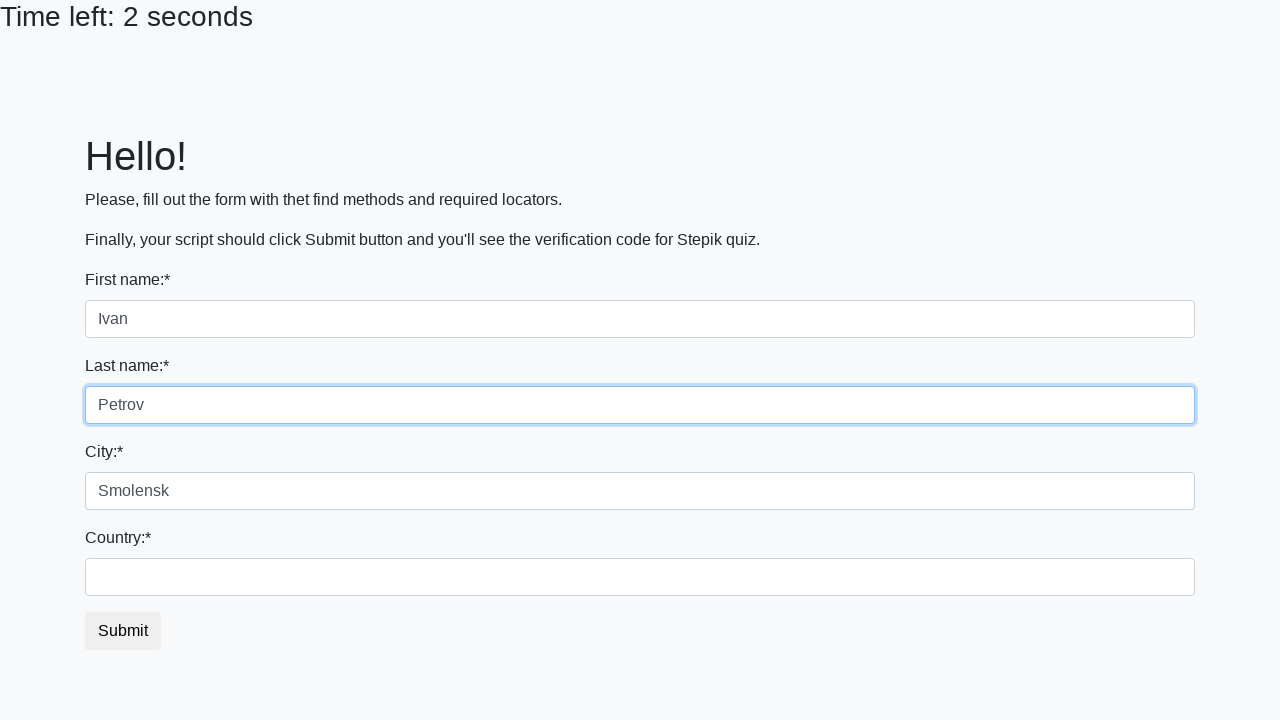

Filled country field with 'Russia' on #country
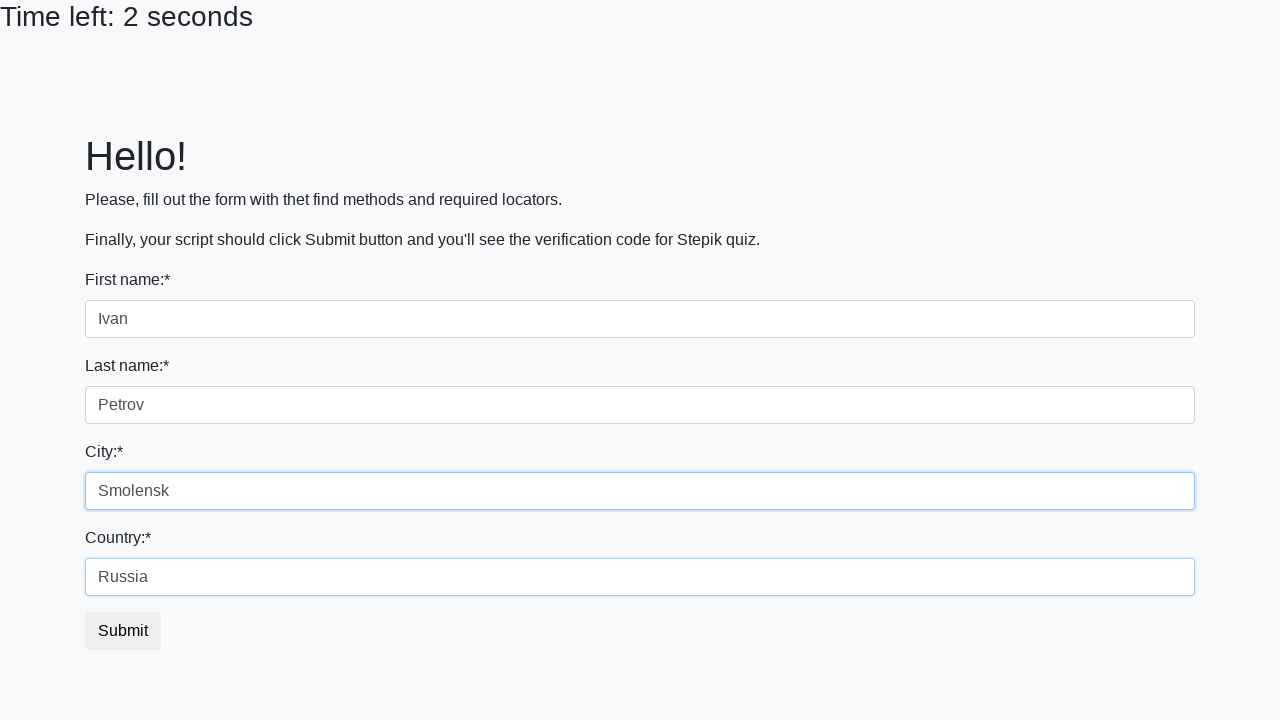

Clicked submit button to submit the form at (123, 631) on button.btn
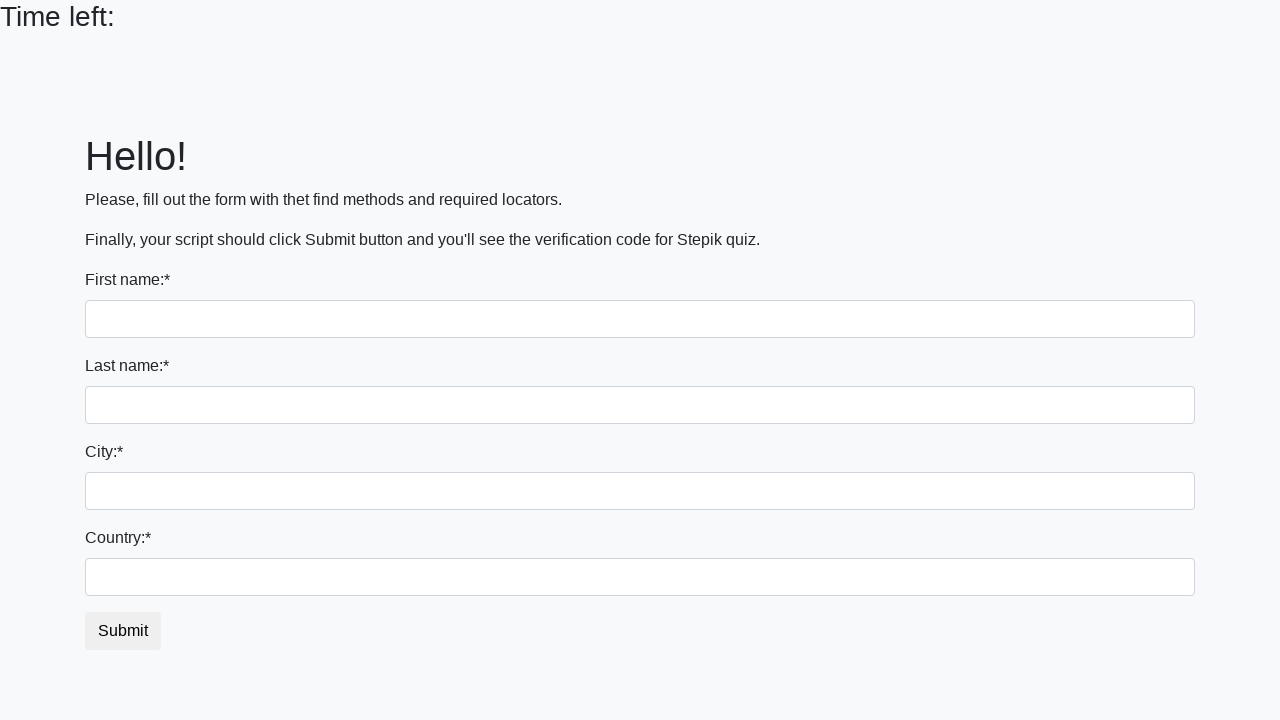

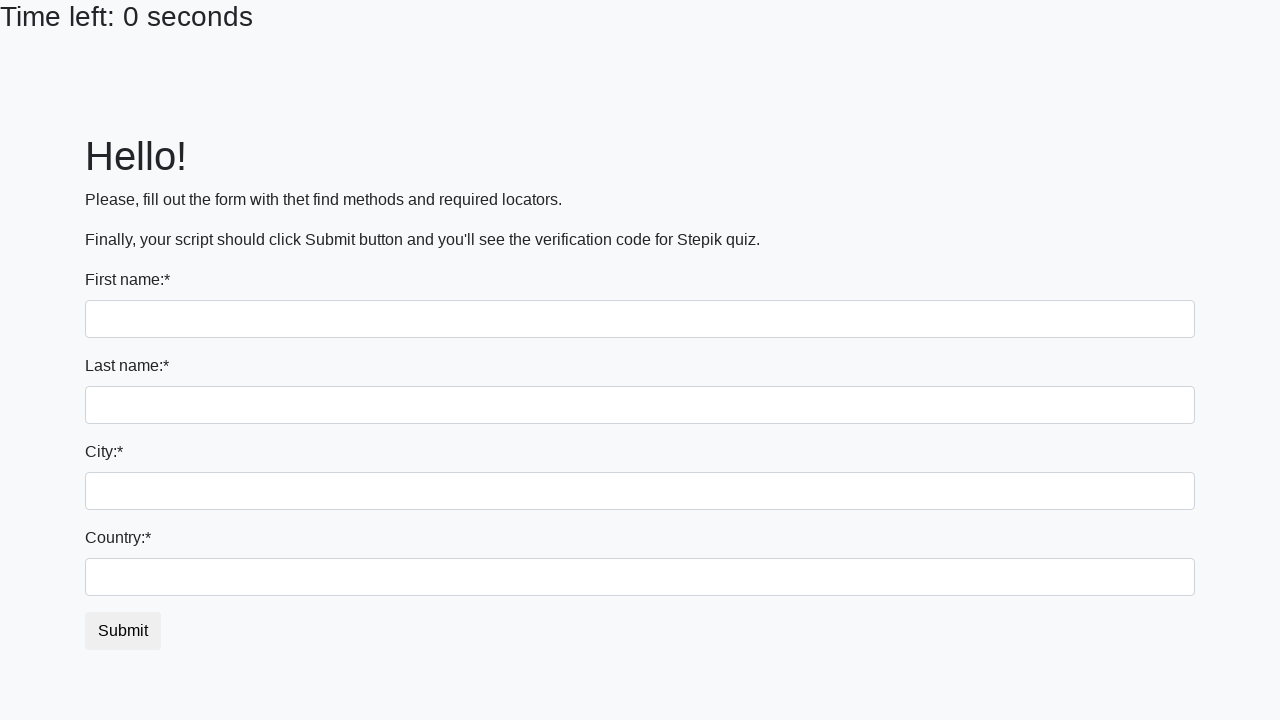